Tests navigation to Search Languages page by clicking the link and verifying the header text

Starting URL: http://www.99-bottles-of-beer.net/

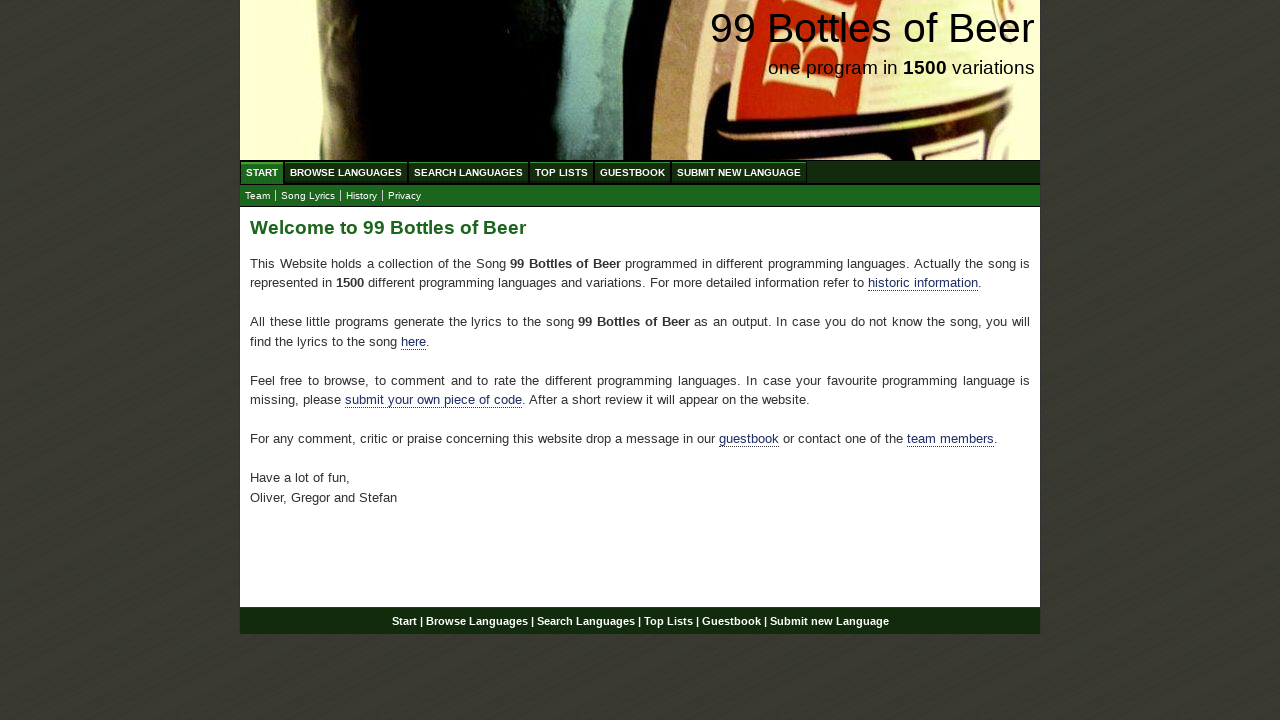

Clicked on the 'Search Languages' link at (468, 172) on text=Search Languages
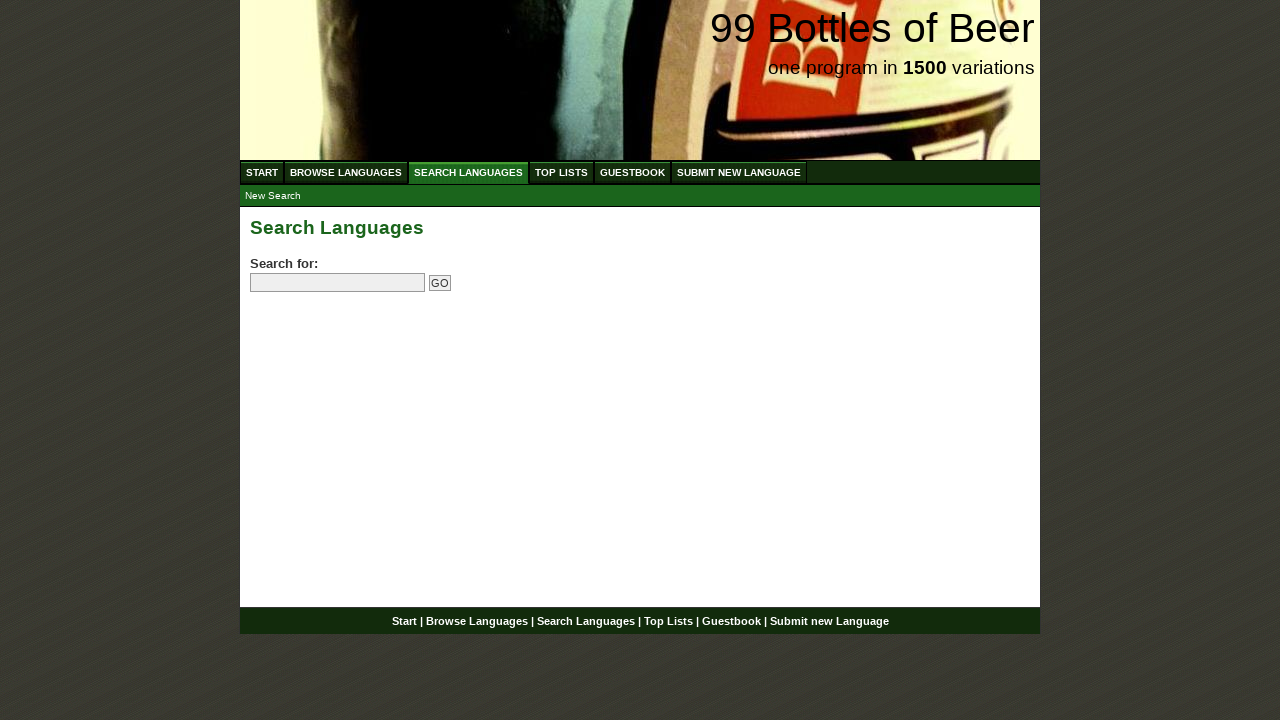

Waited for Search Languages header to load
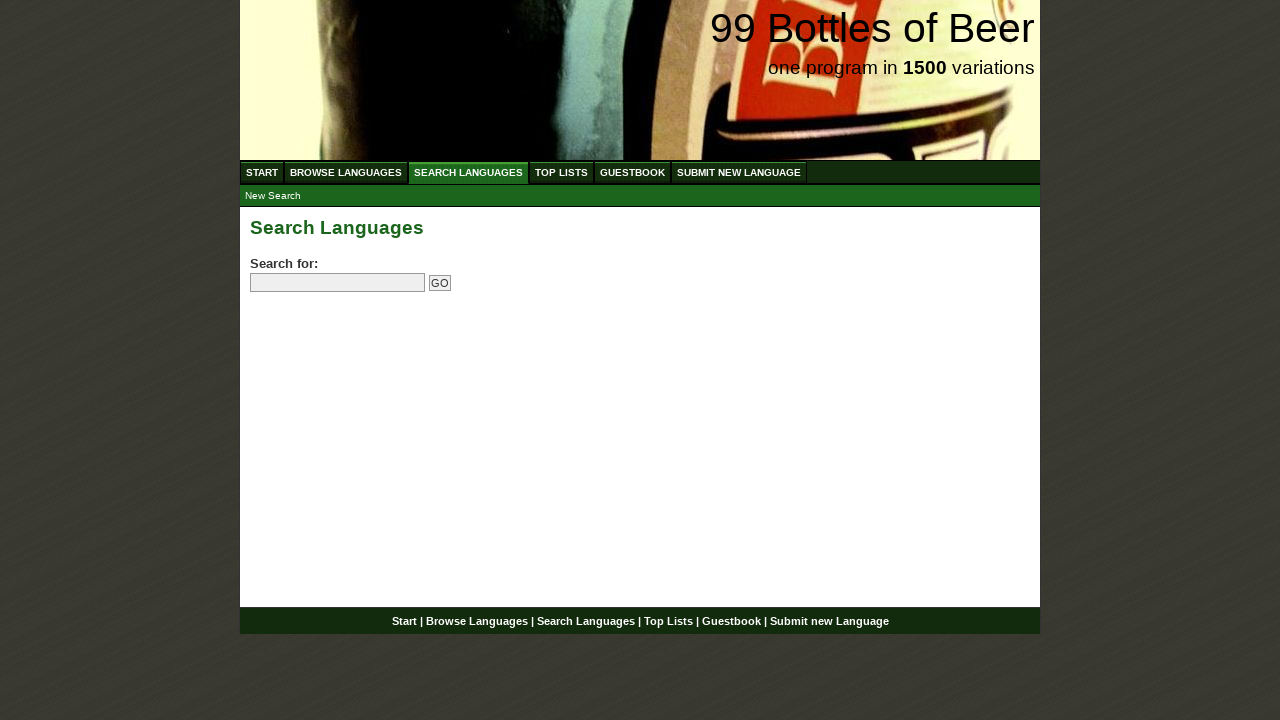

Retrieved header text content
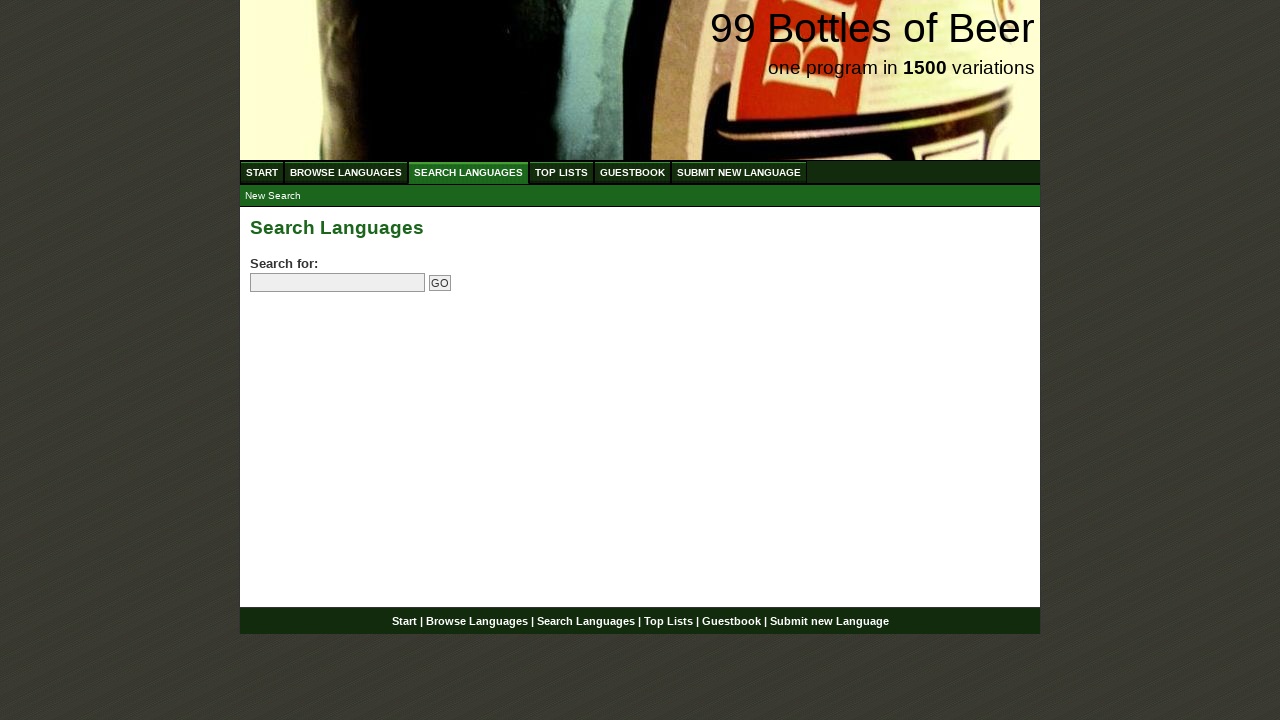

Verified header text equals 'Search Languages'
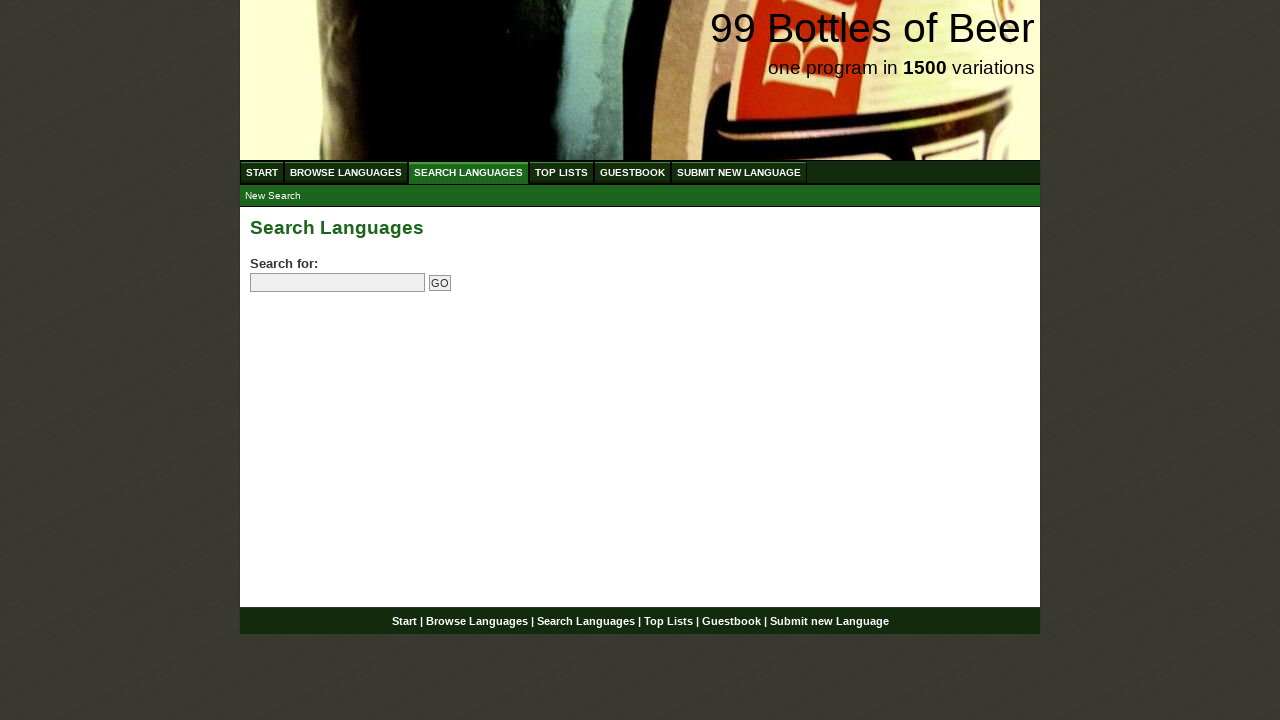

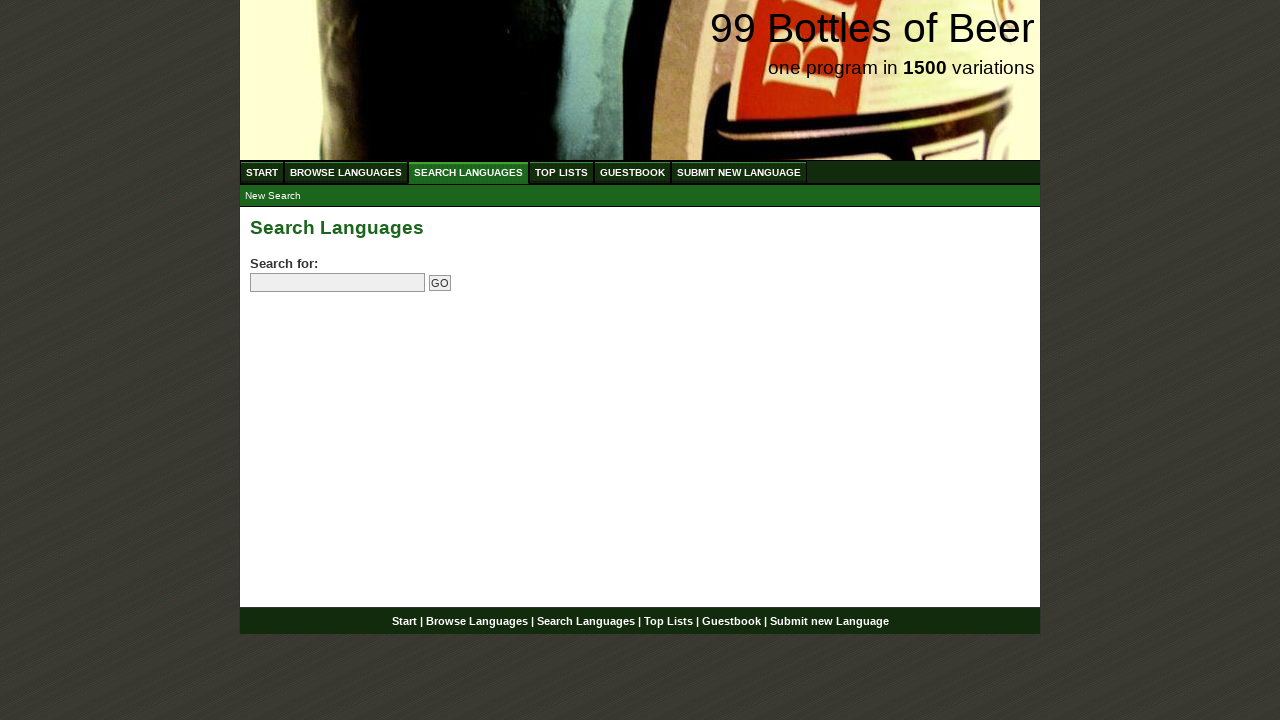